Opens language dropdown menu and retrieves all available language options

Starting URL: https://kubernetes.io/

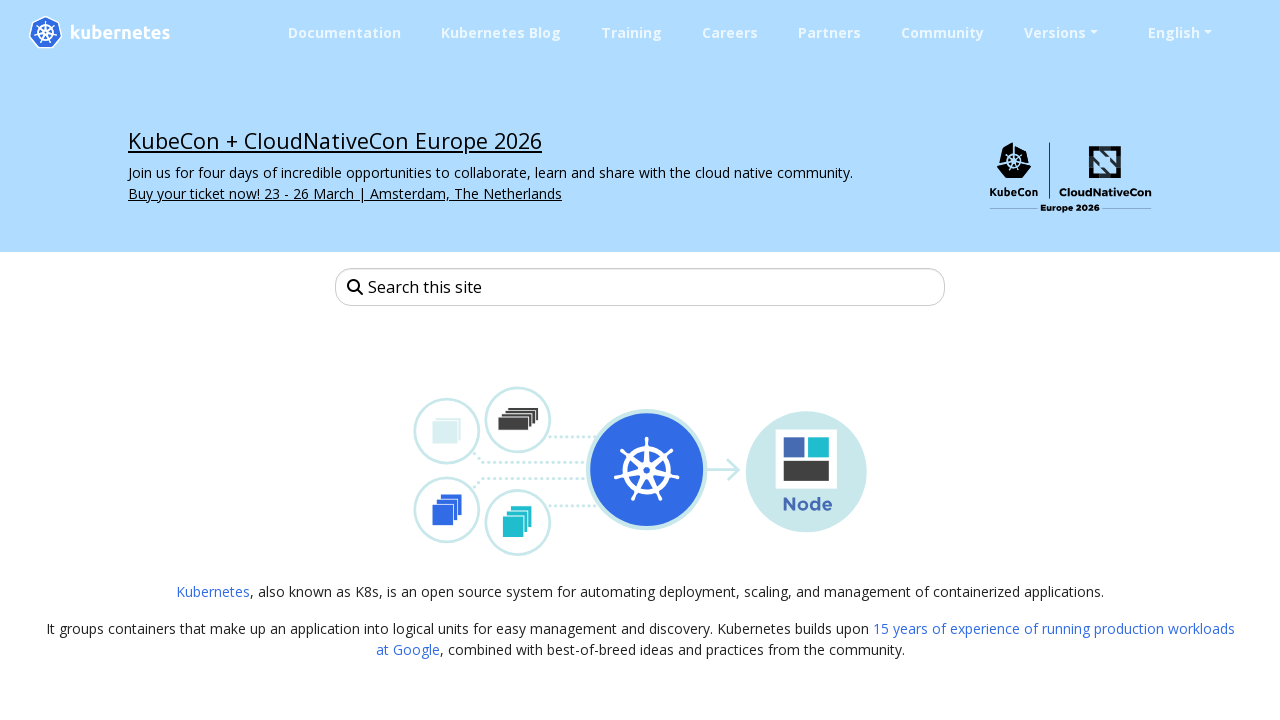

Clicked on language dropdown menu link at (1190, 32) on xpath=//a[@id='navbarDropdownMenuLink']
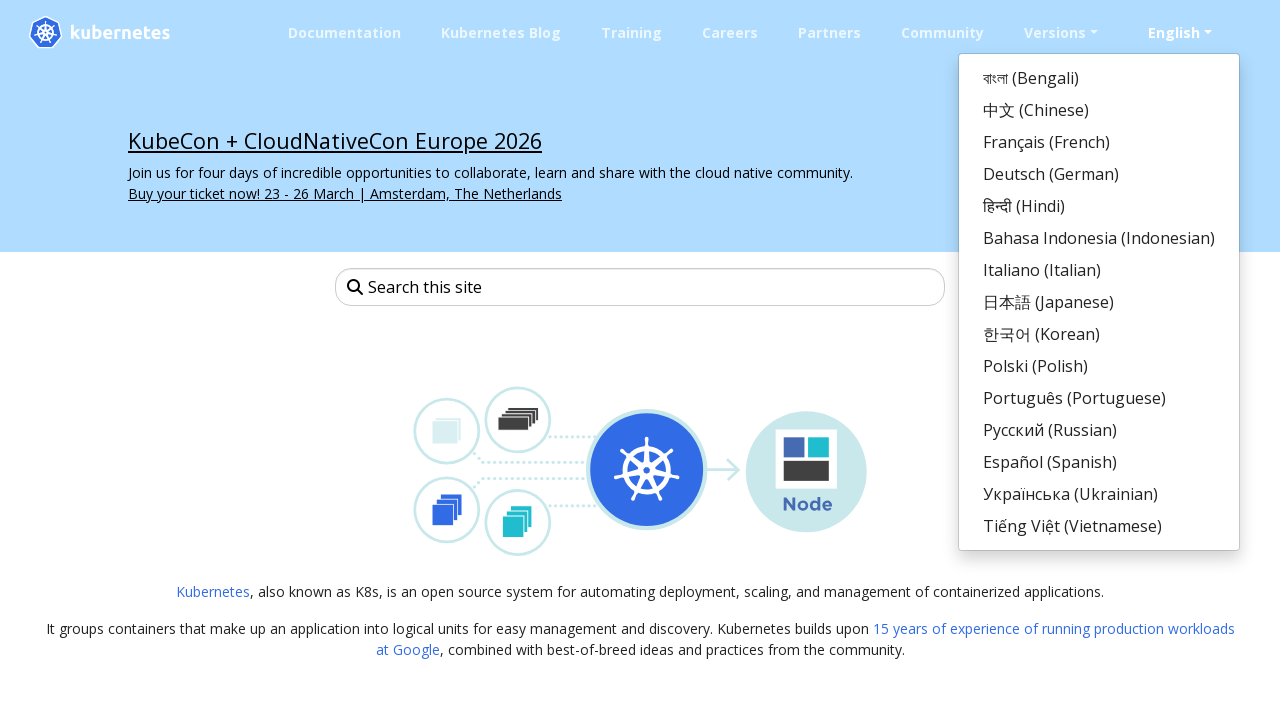

Language dropdown menu appeared
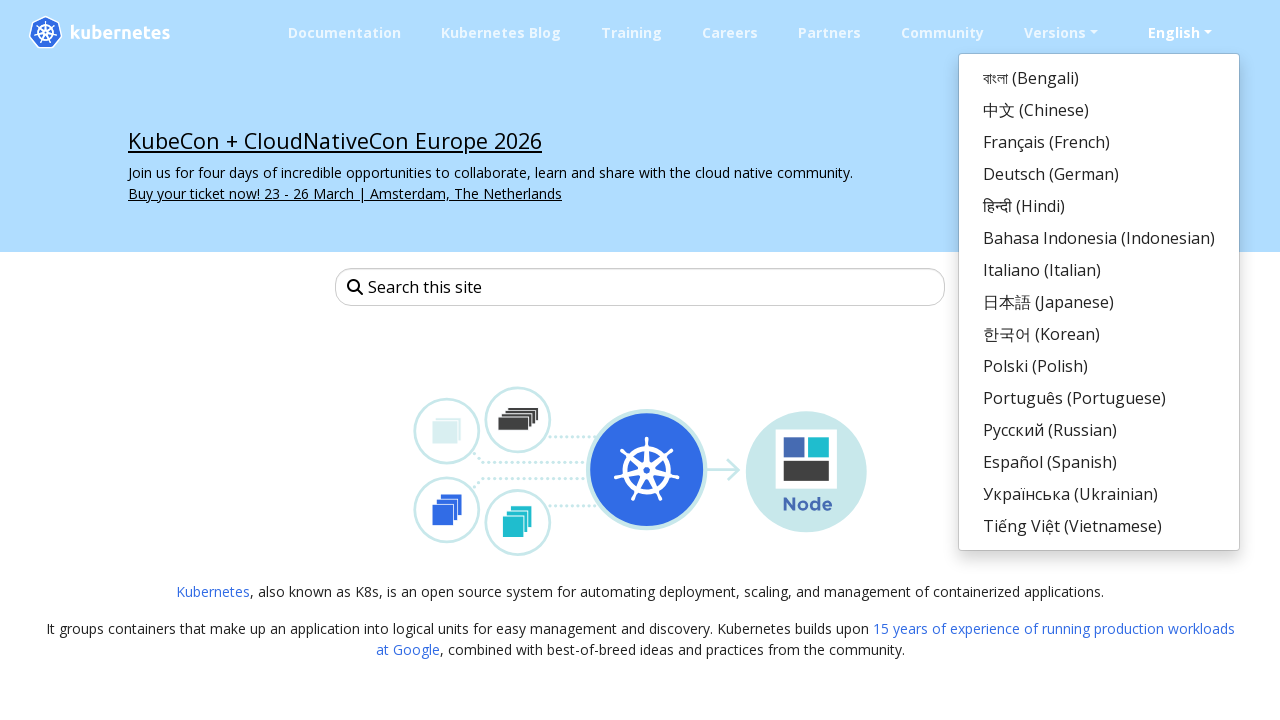

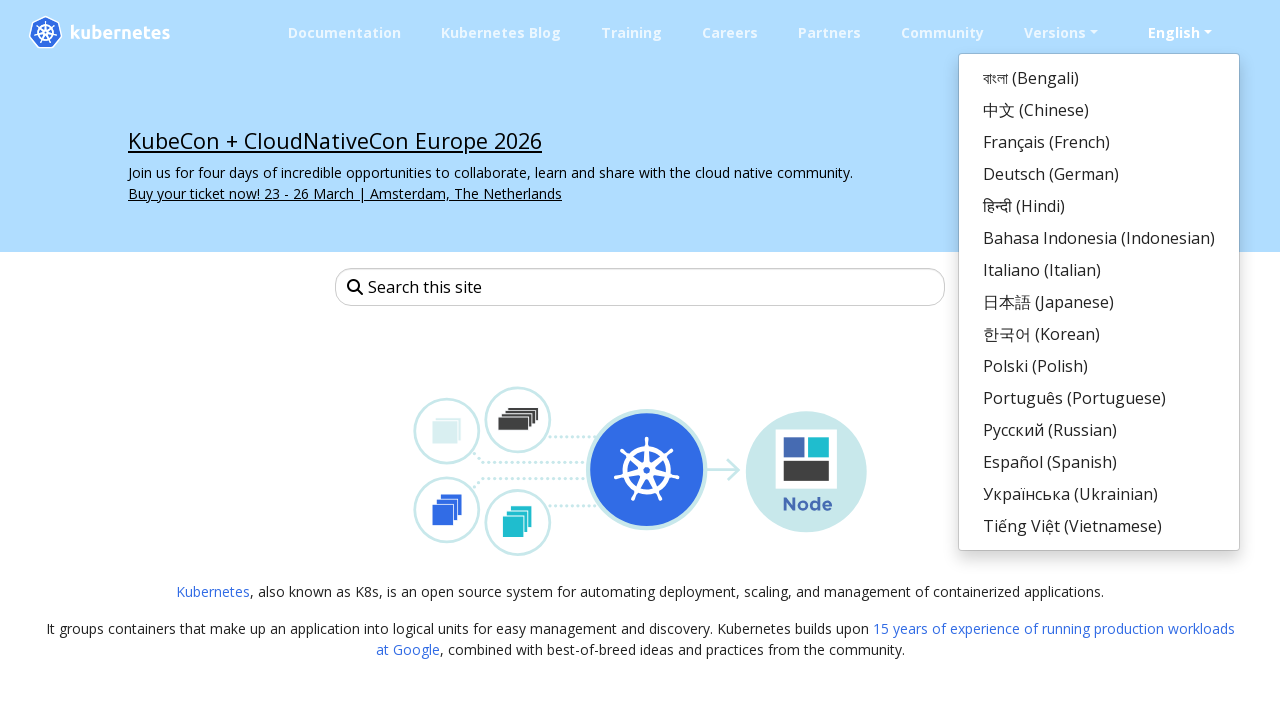